Tests opening a new browser tab by clicking a button and handling multiple windows

Starting URL: https://formy-project.herokuapp.com/switch-window

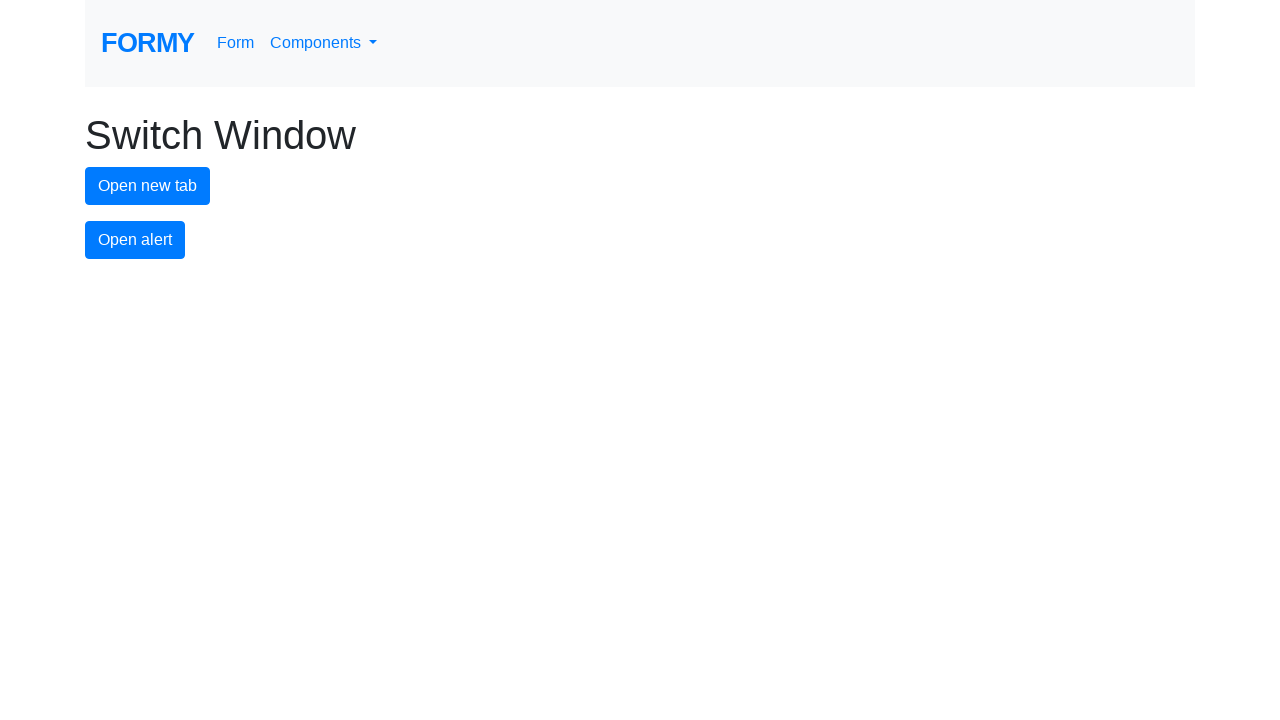

Clicked button to open new tab at (148, 186) on #new-tab-button
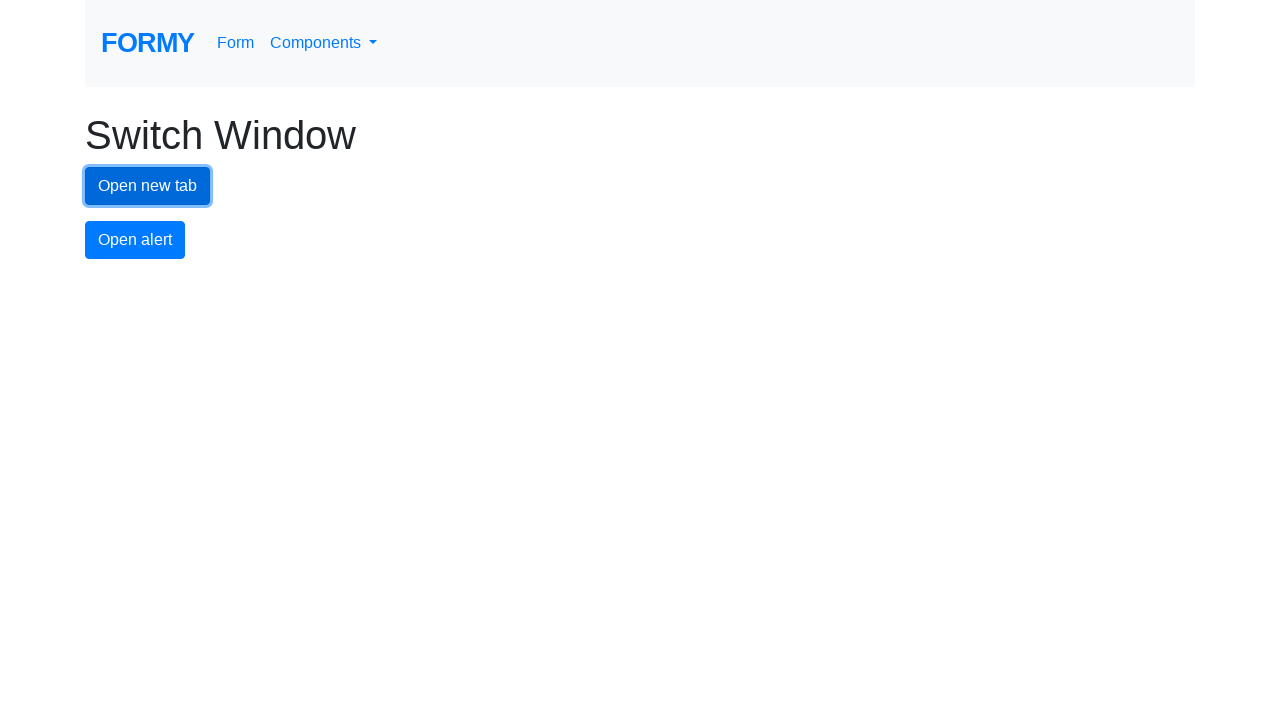

New page/tab opened and captured
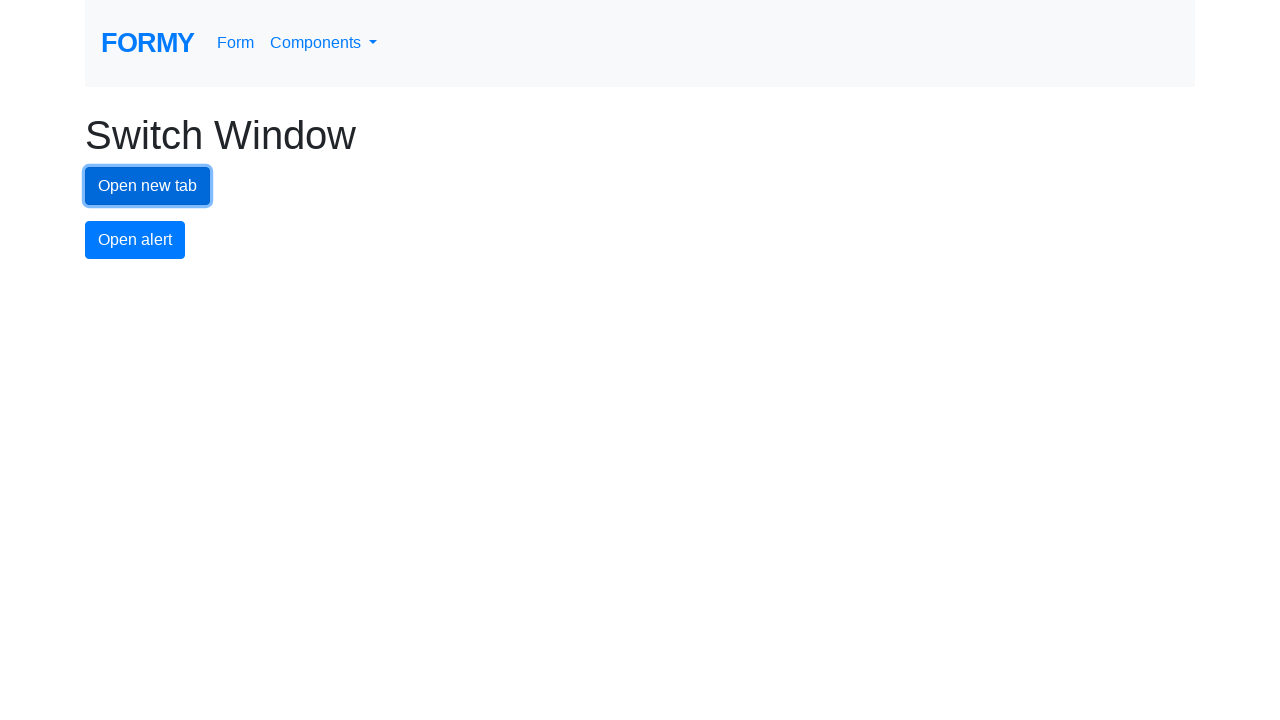

Closed the new page/tab
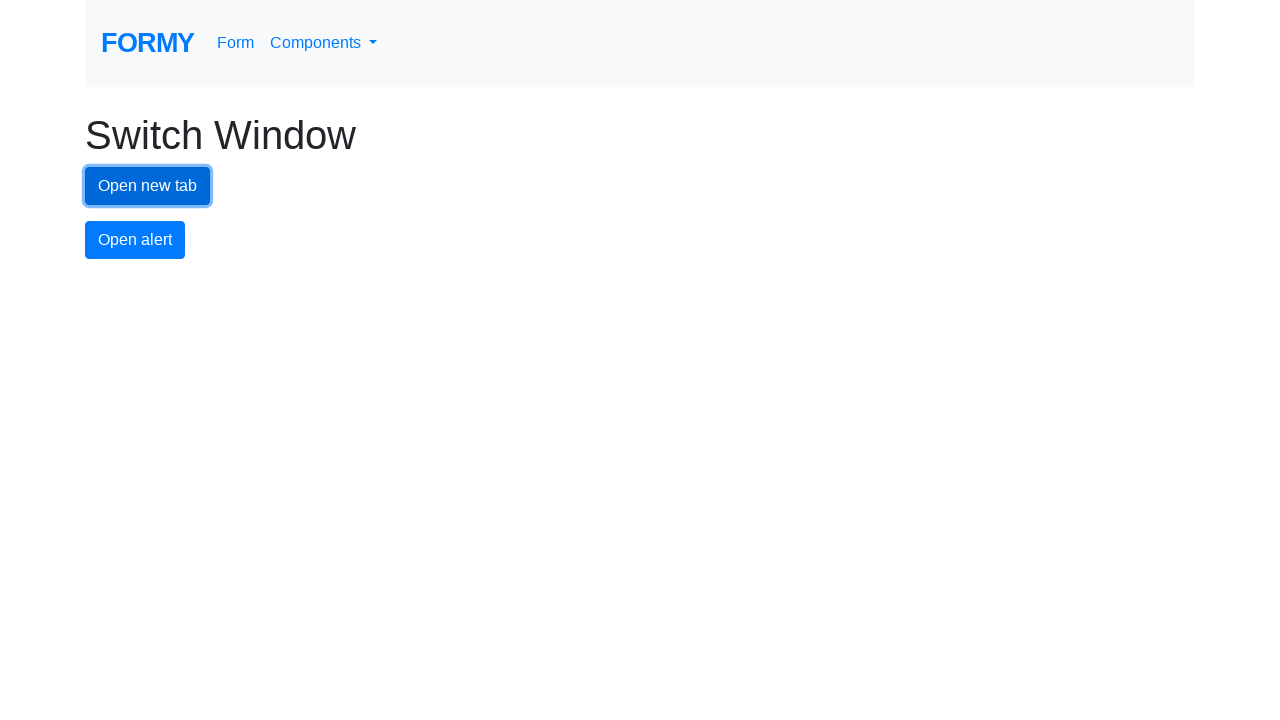

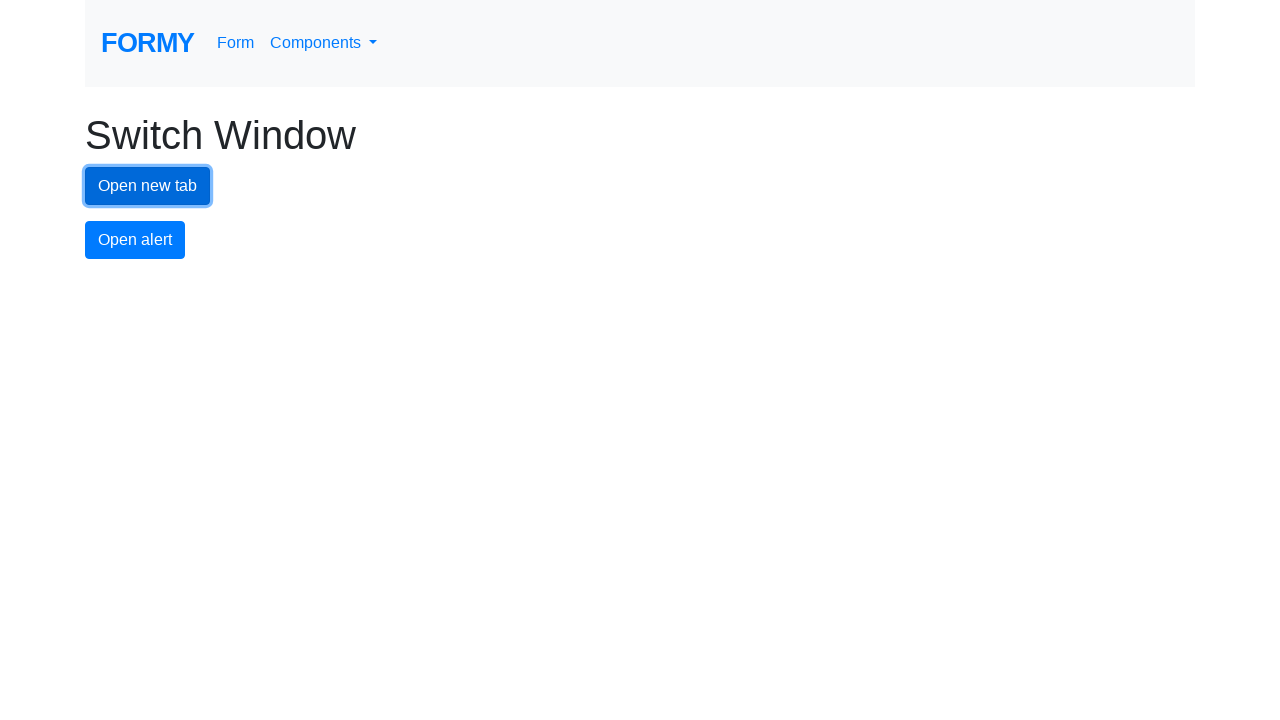